Navigates to the 99 Bottles of Beer homepage, clicks on Browse Languages menu, then clicks on the J submenu to view all languages starting with J.

Starting URL: http://www.99-bottles-of-beer.net/

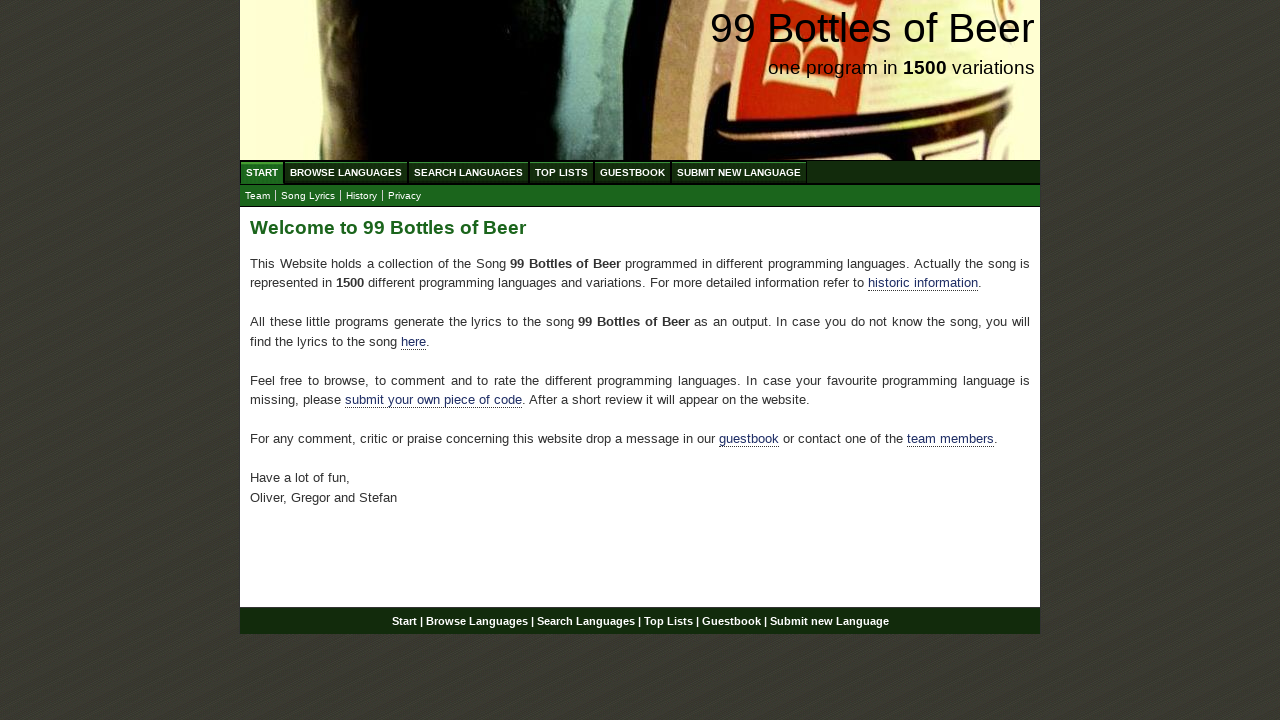

Clicked on Browse Languages menu at (346, 172) on xpath=//ul[@id='menu']/li/a[@href='/abc.html']
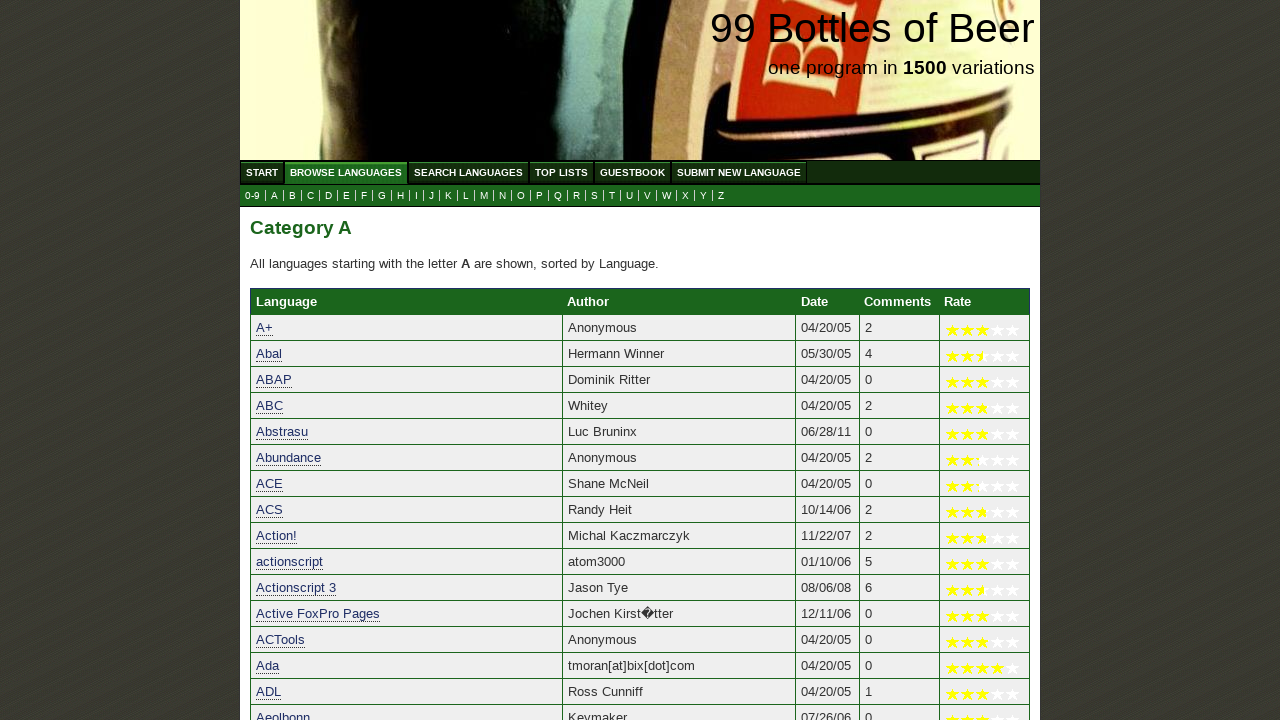

Clicked on J submenu to view languages starting with J at (432, 196) on xpath=//ul[@id='submenu']/li/a[@href='j.html']
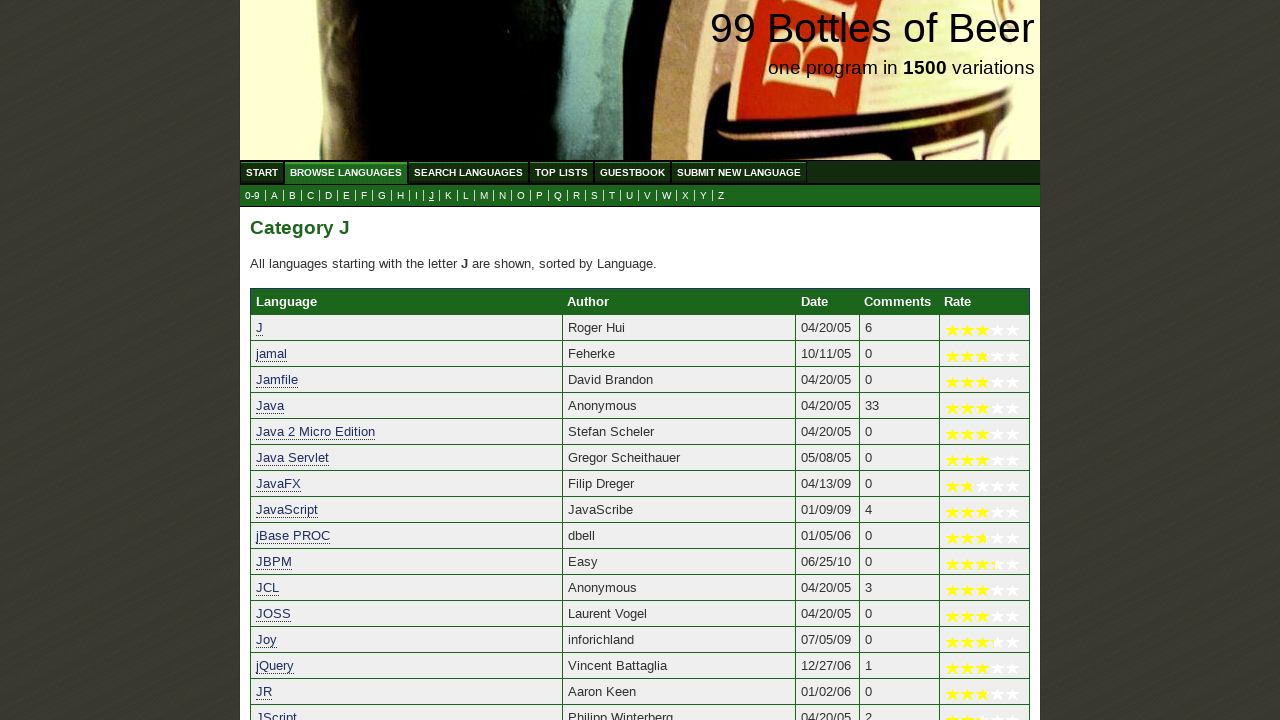

Main content loaded with languages starting with J
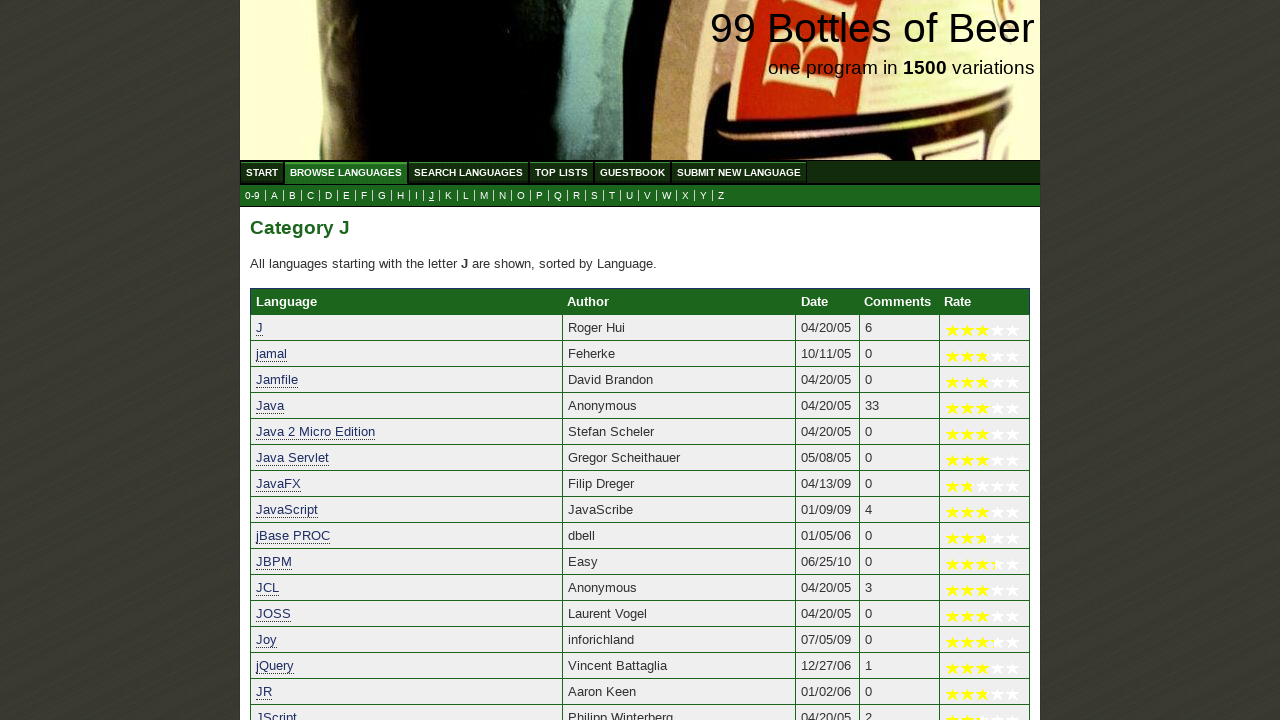

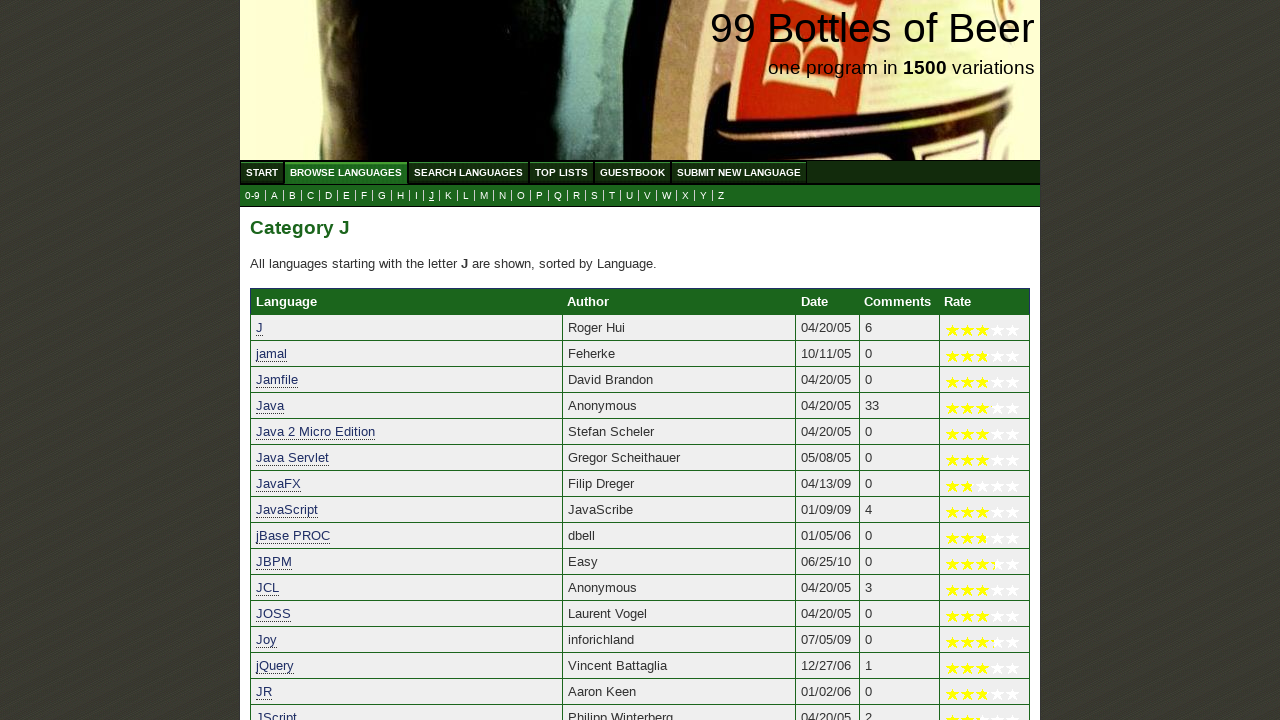